Tests scrolling to specific elements on a Wix website and clicking a button using JavaScript scroll into view functionality.

Starting URL: https://kamoleshbachar.wixsite.com/kamolini

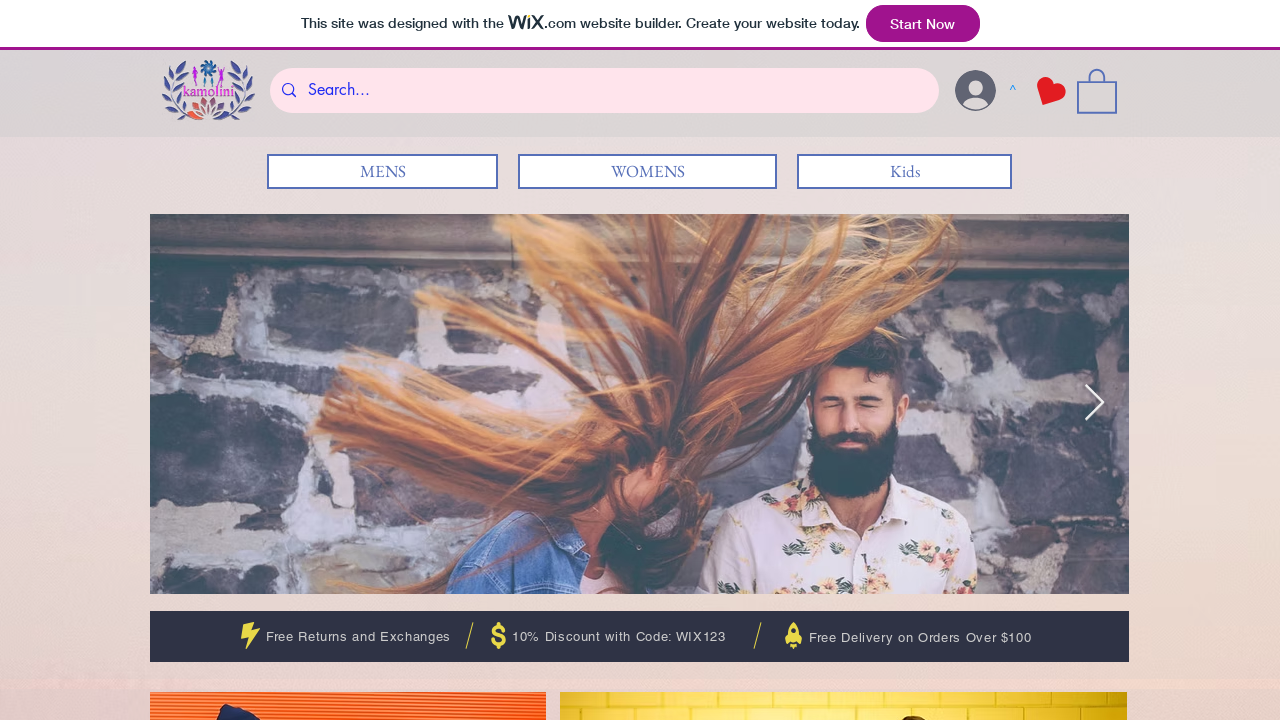

Waited 2 seconds for page to load
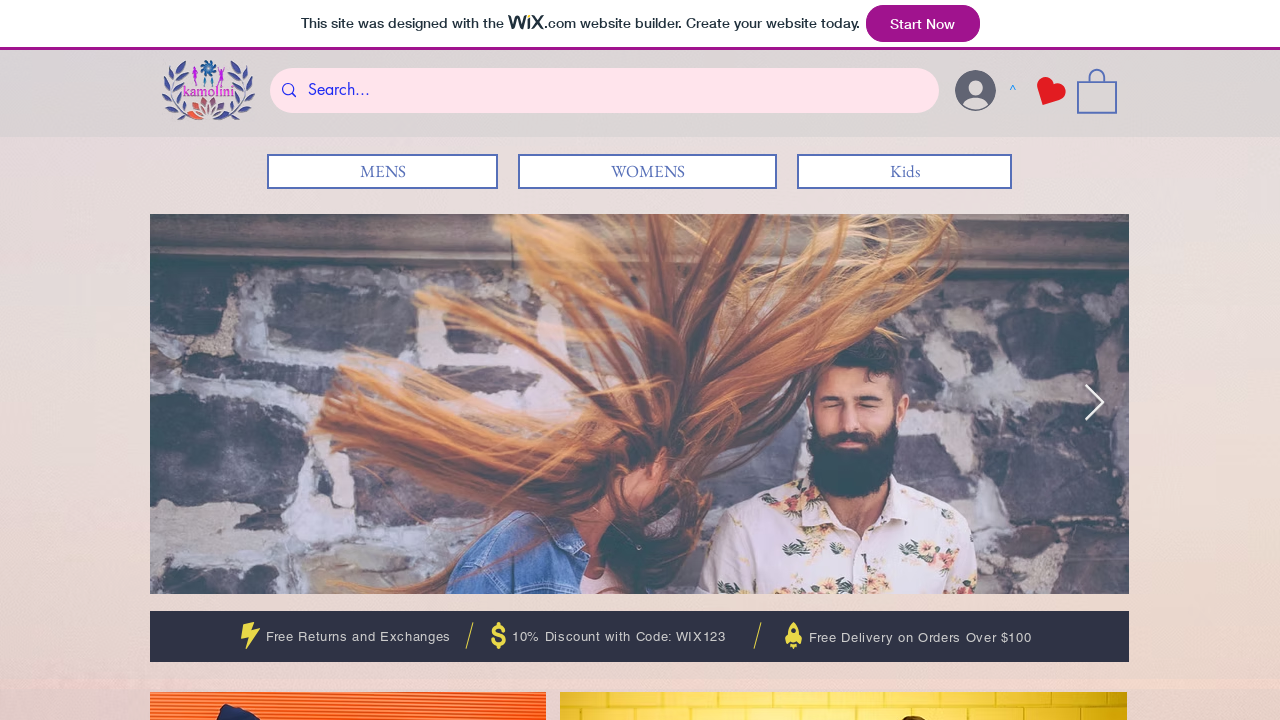

Scrolled to 'Hot This Week' heading
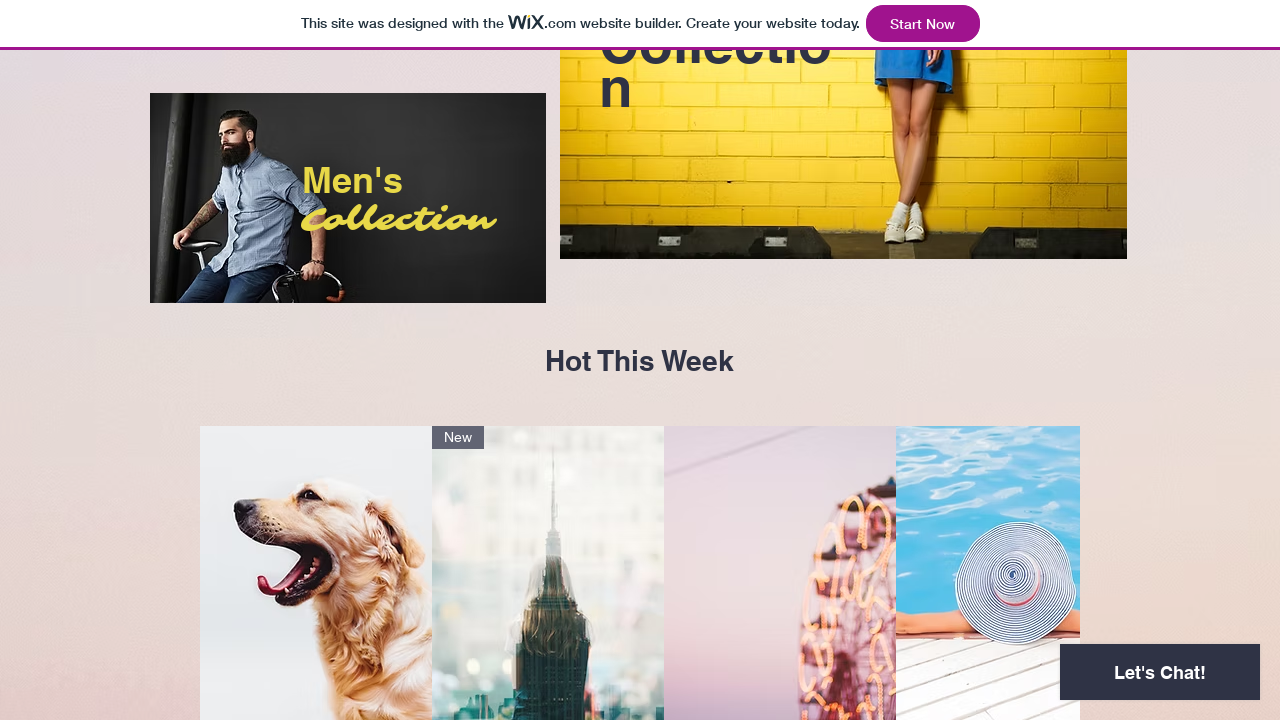

Scrolled to button element
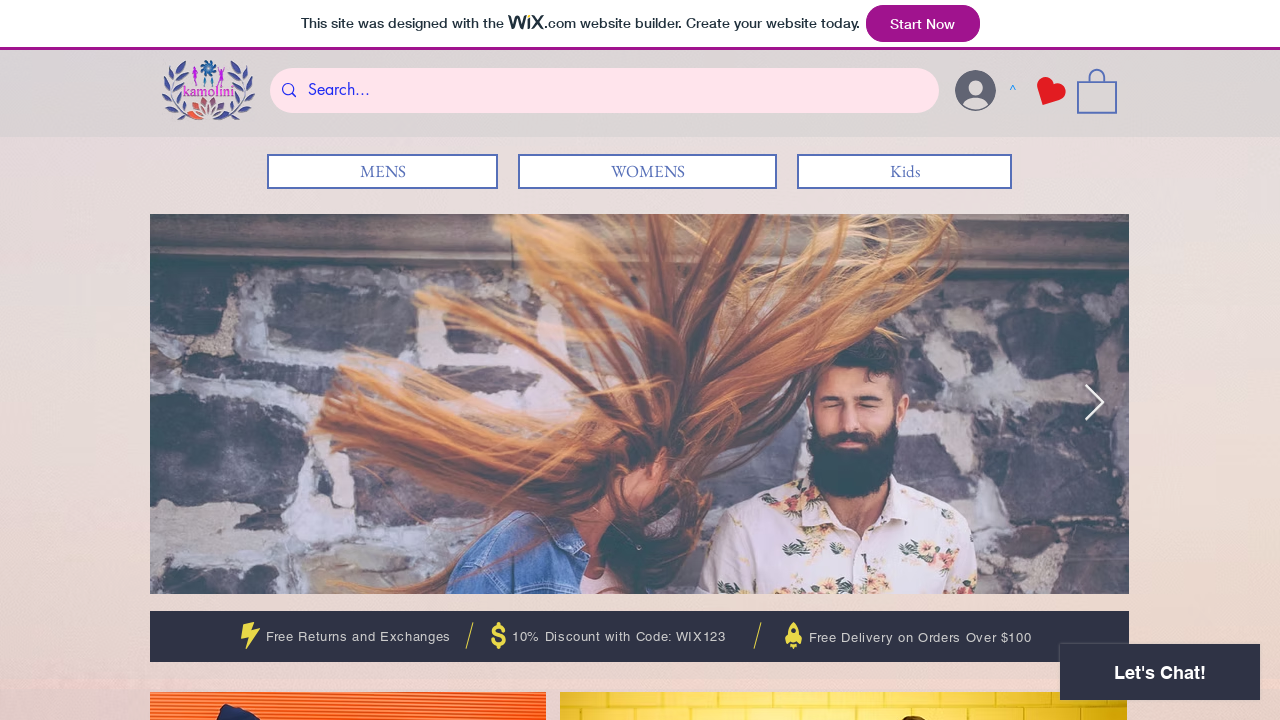

Waited 2 seconds before clicking button
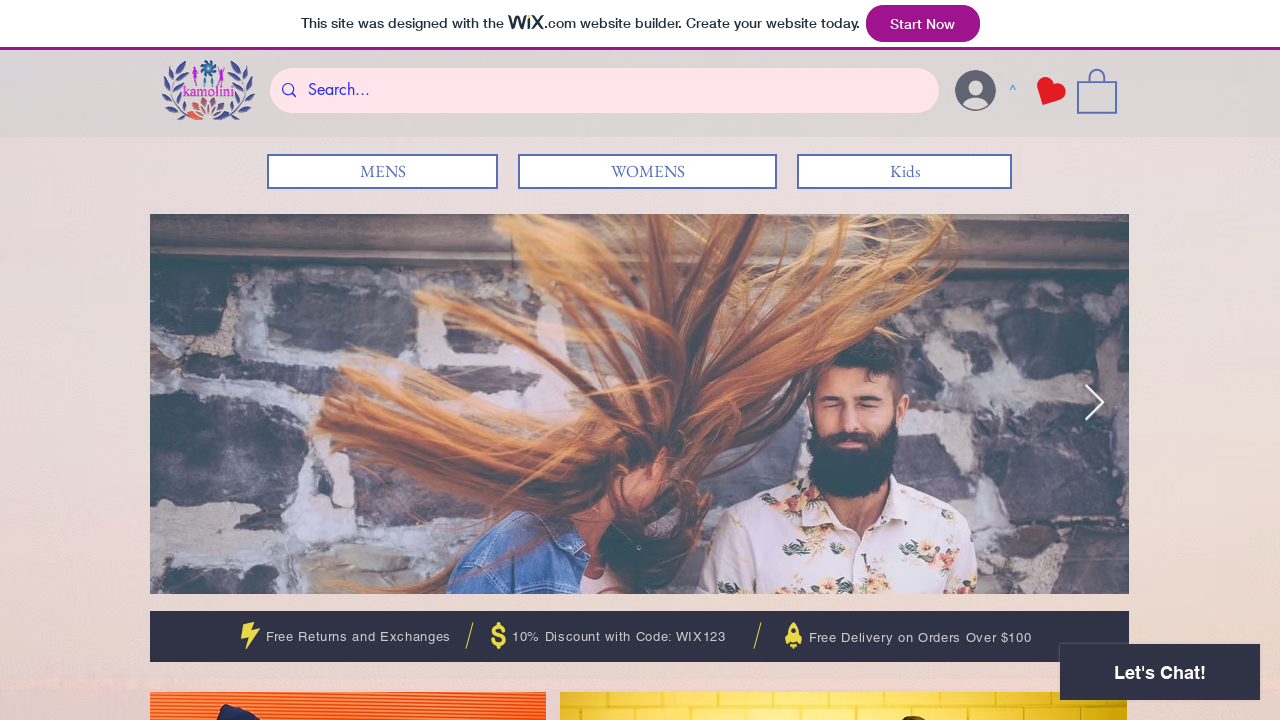

Clicked button element at (1097, 90) on xpath=//a[@role='button'] >> nth=0
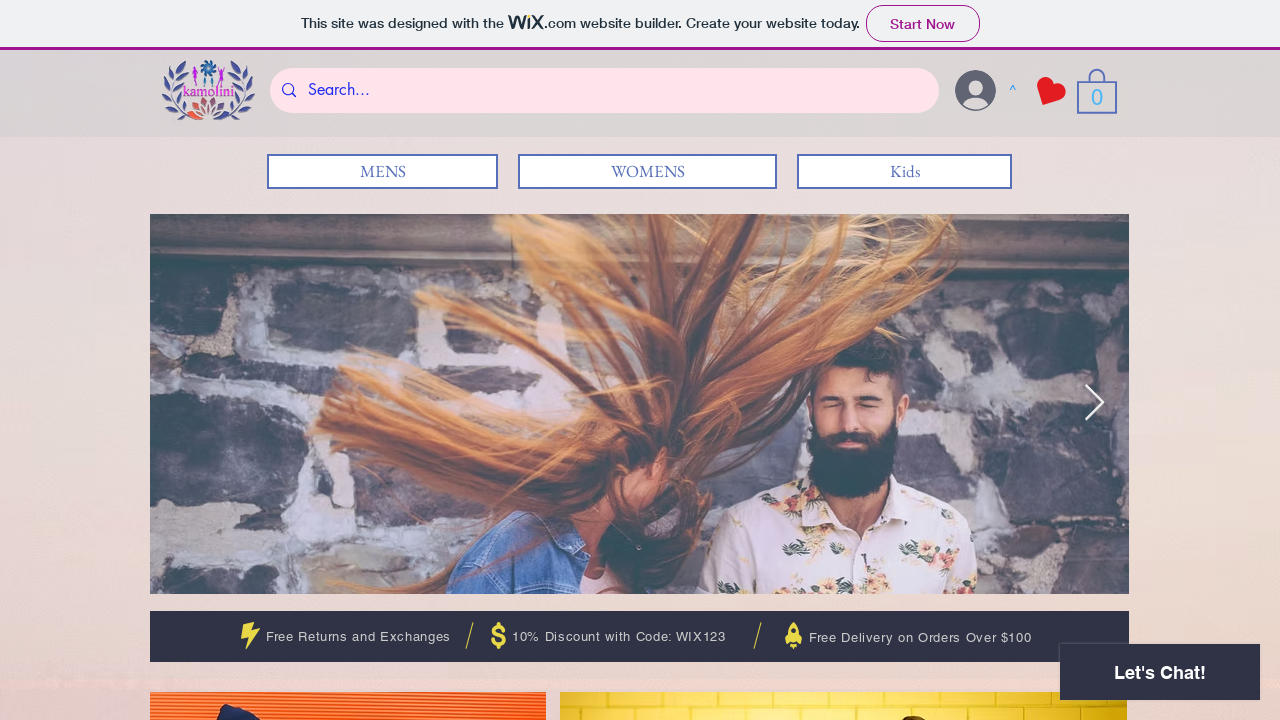

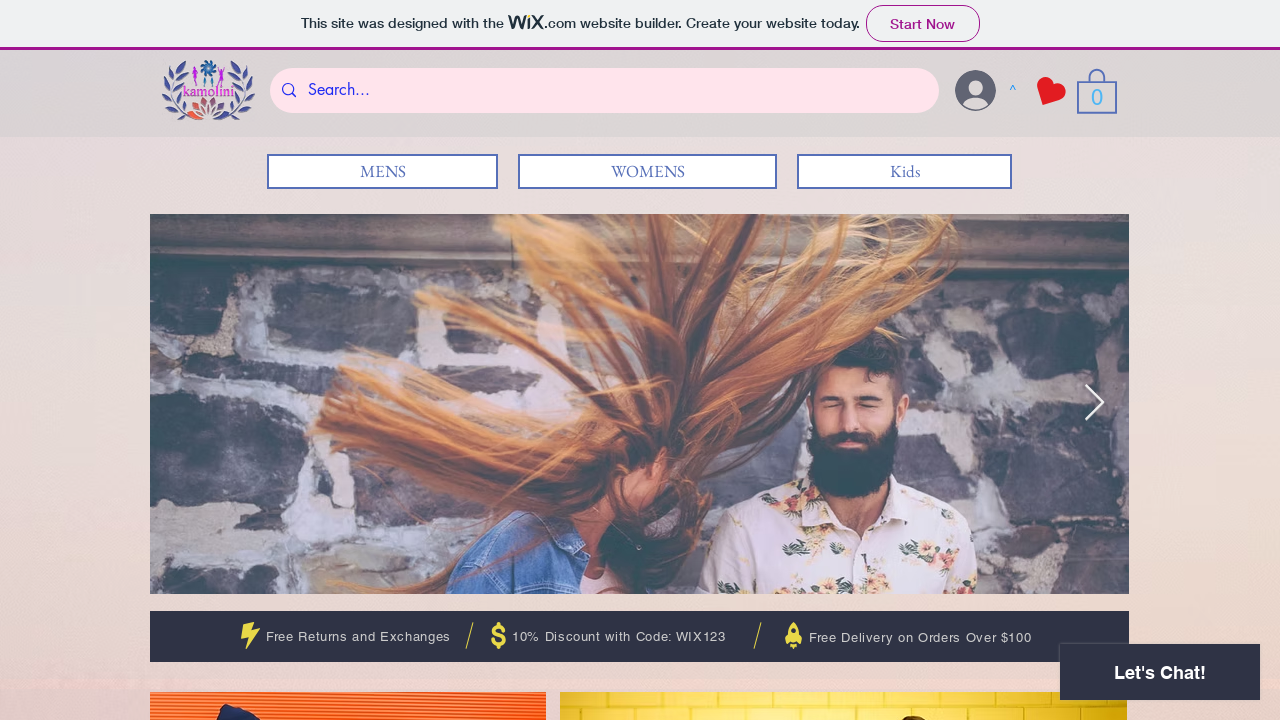